Tests registration validation with invalid email format missing dot and verifies error message

Starting URL: https://www.sharelane.com/cgi-bin/register.py?page=1&zip_code=12345

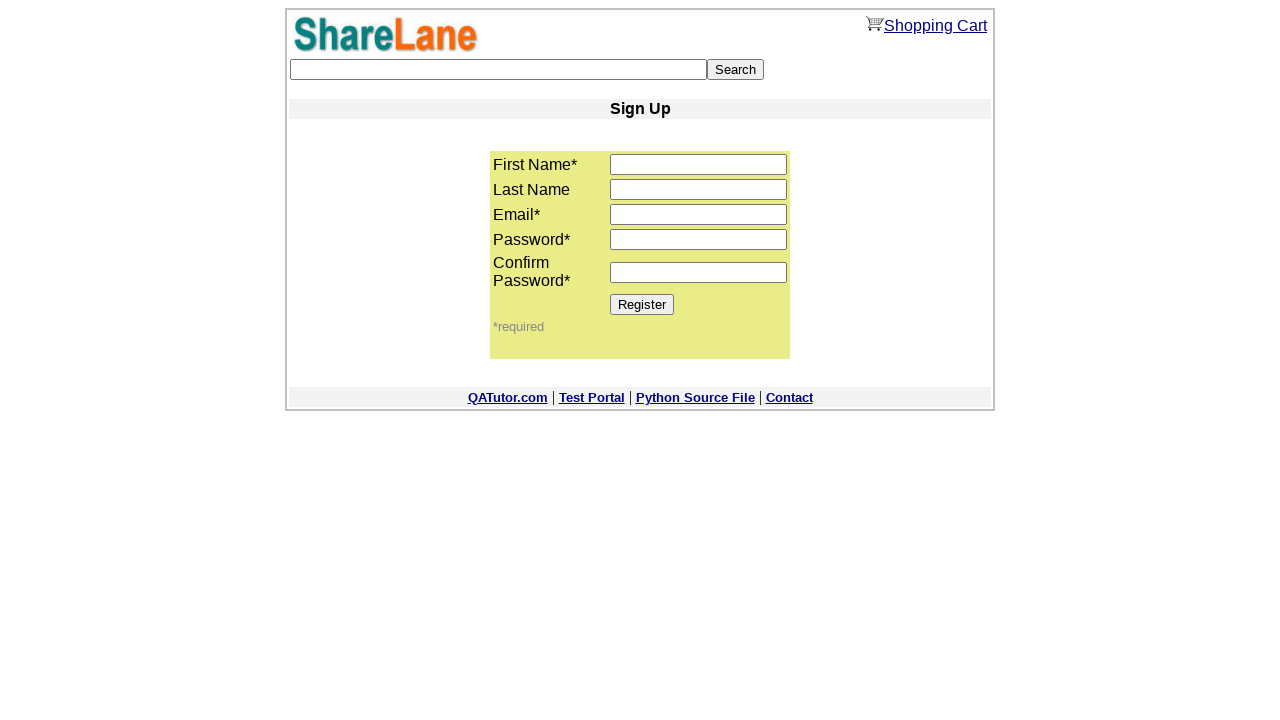

Filled first name field with 'Alex' on input[name='first_name']
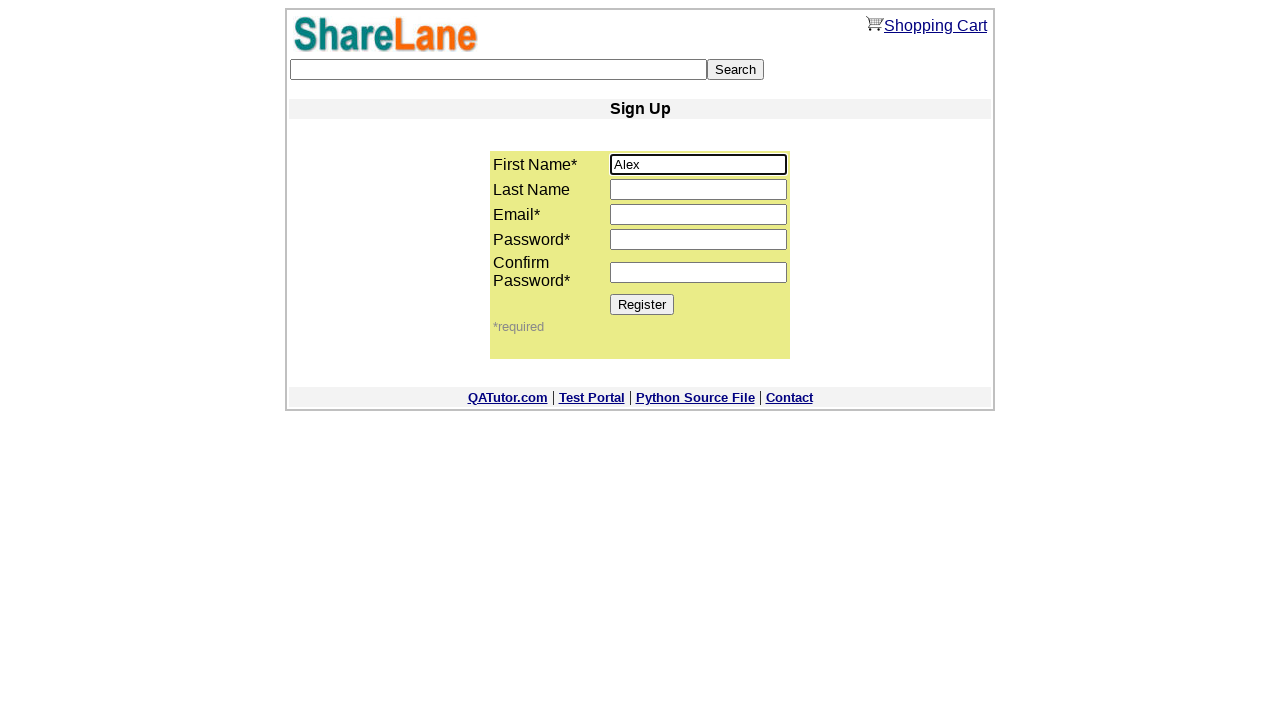

Left last name field empty on input[name='last_name']
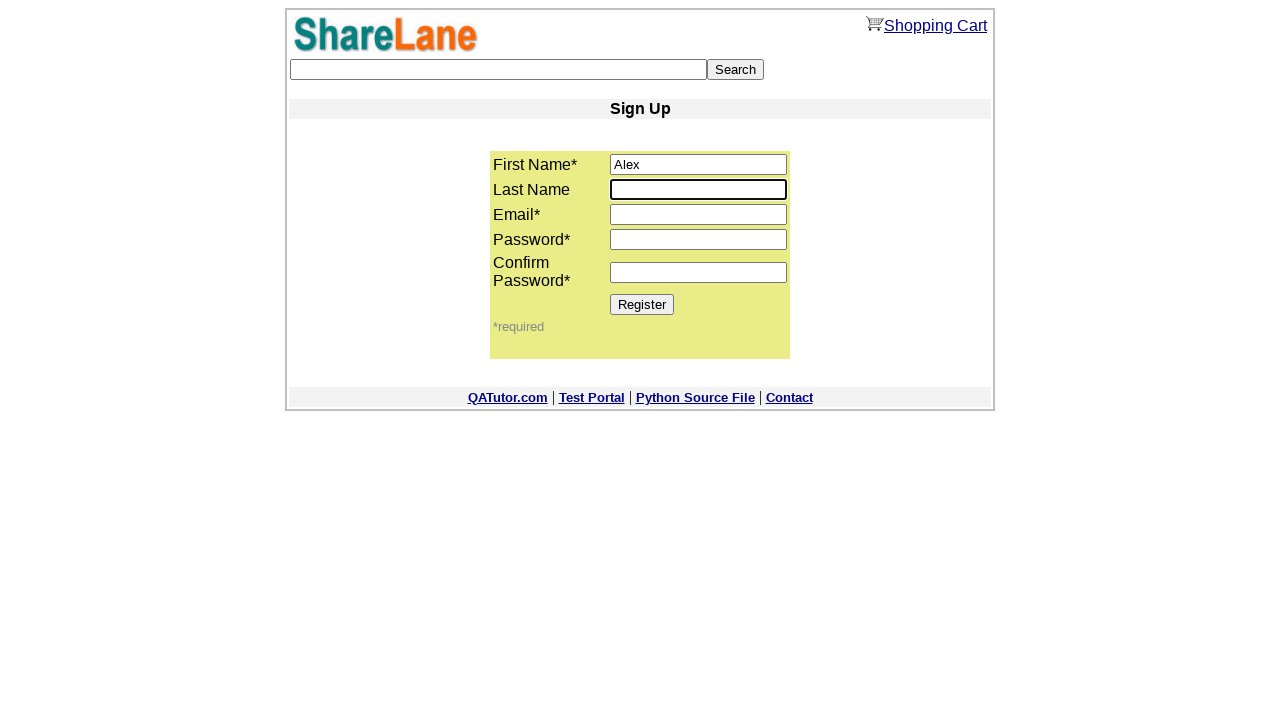

Filled email field with invalid format 'testuser456@gmailcom' (missing dot) on input[name='email']
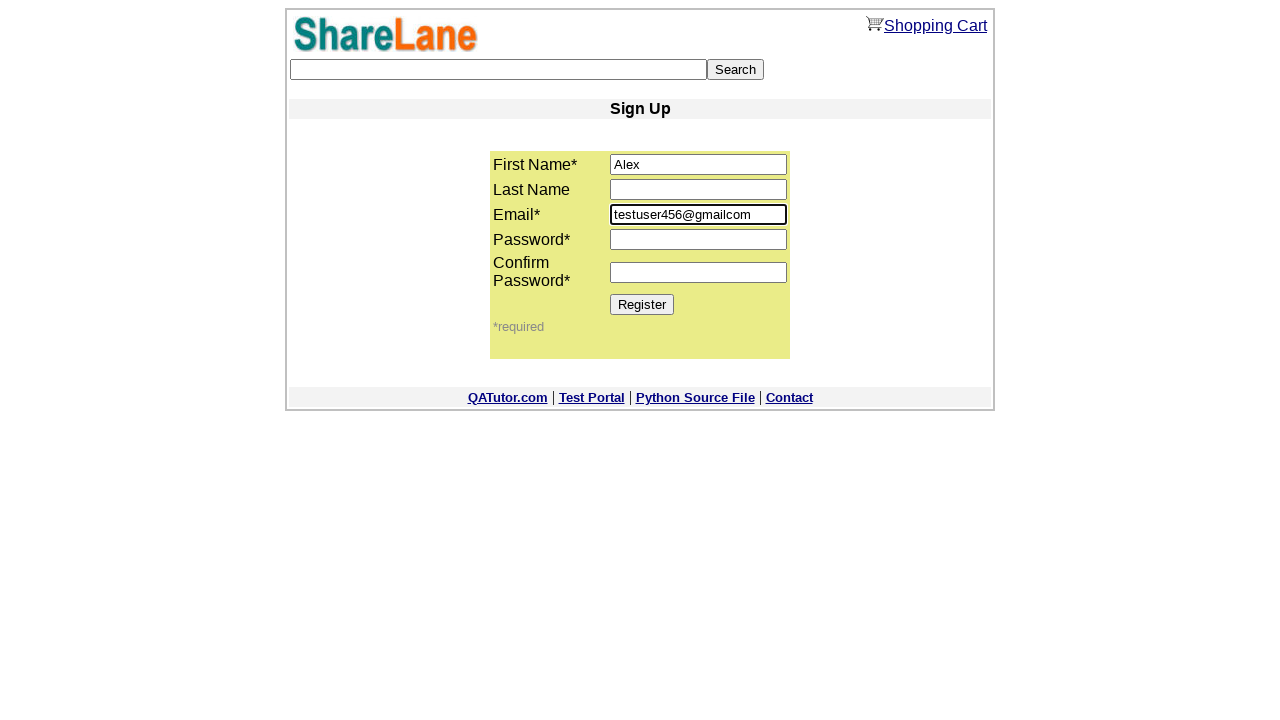

Filled password field with '1111' on input[name='password1']
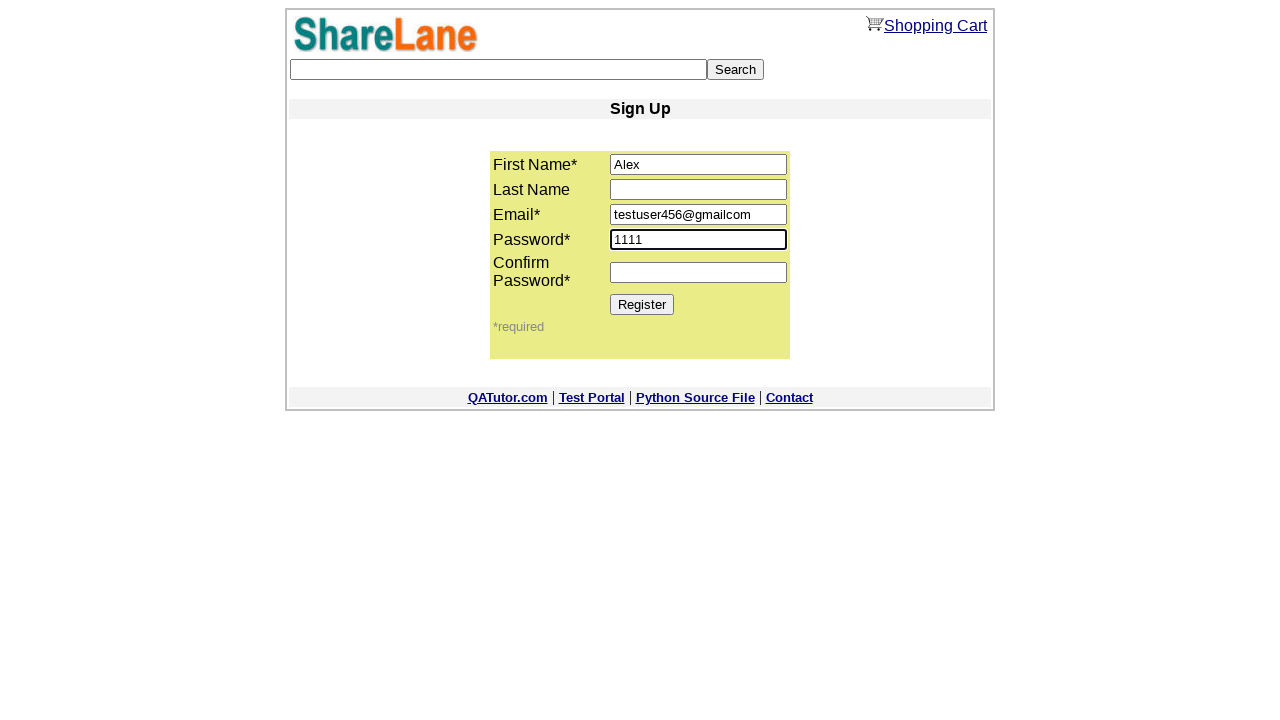

Filled confirm password field with '1111' on input[name='password2']
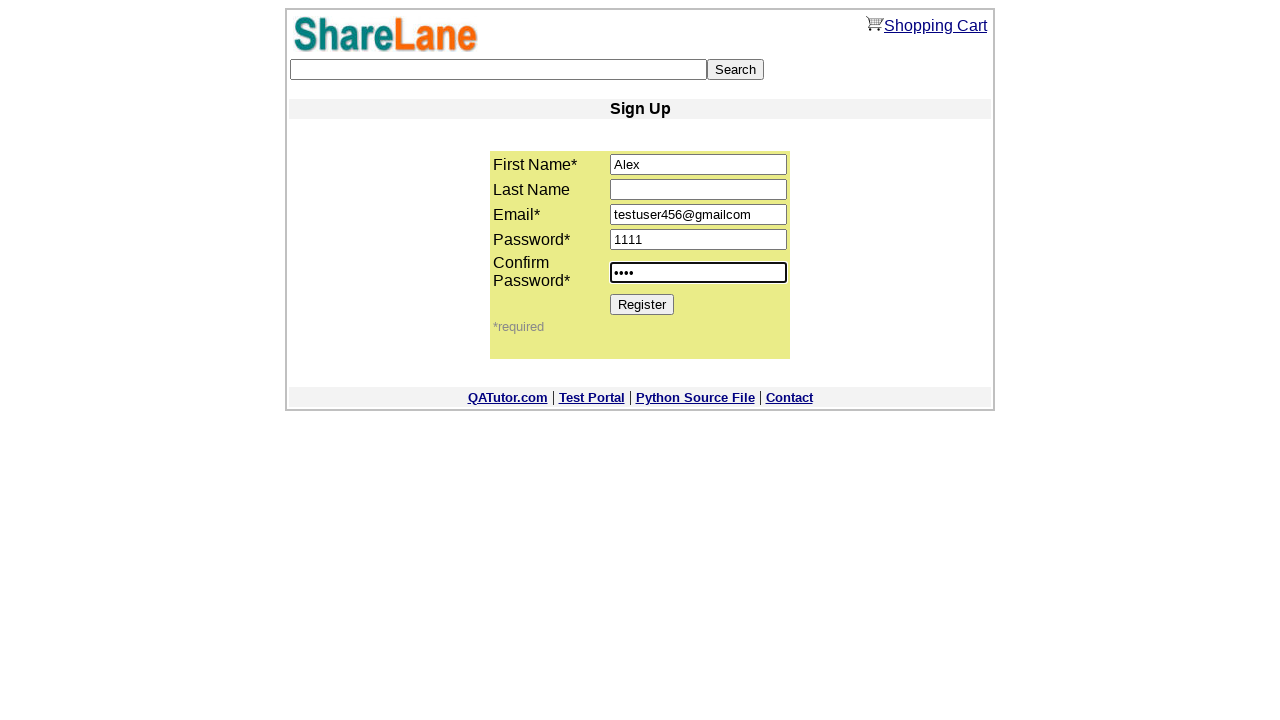

Clicked Register button to submit form at (642, 304) on input[value='Register']
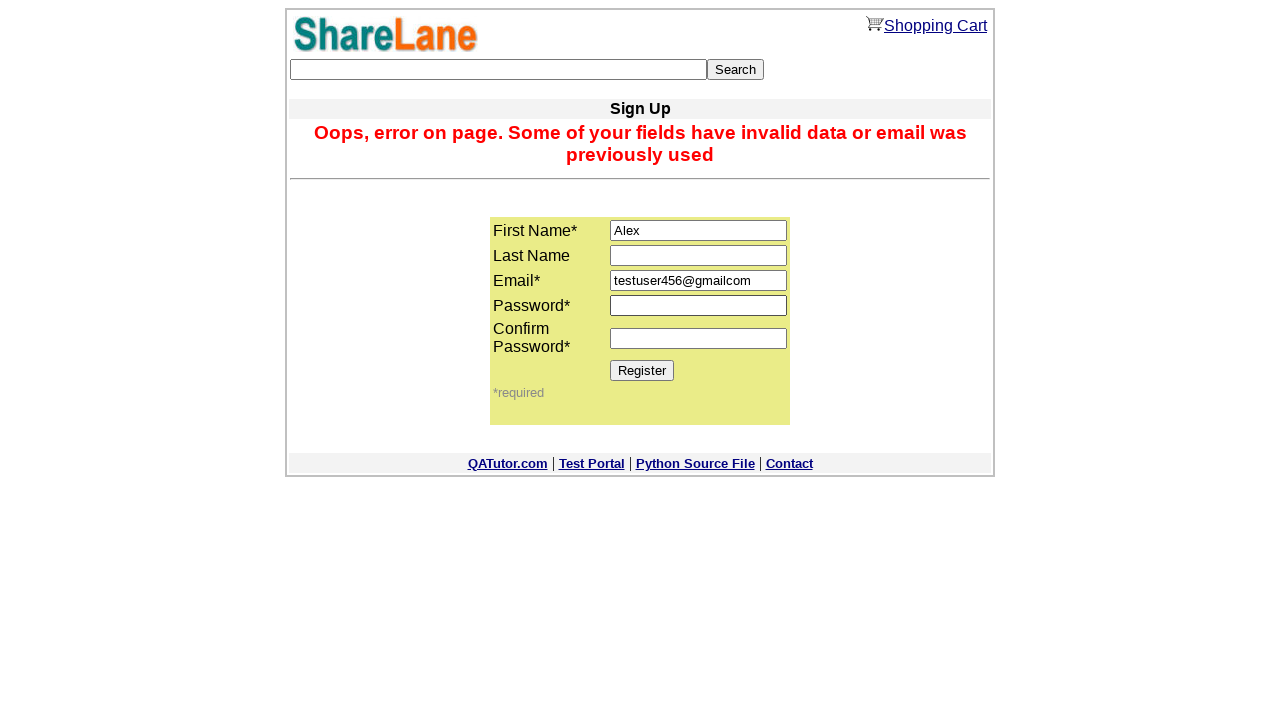

Error message appeared for invalid email format
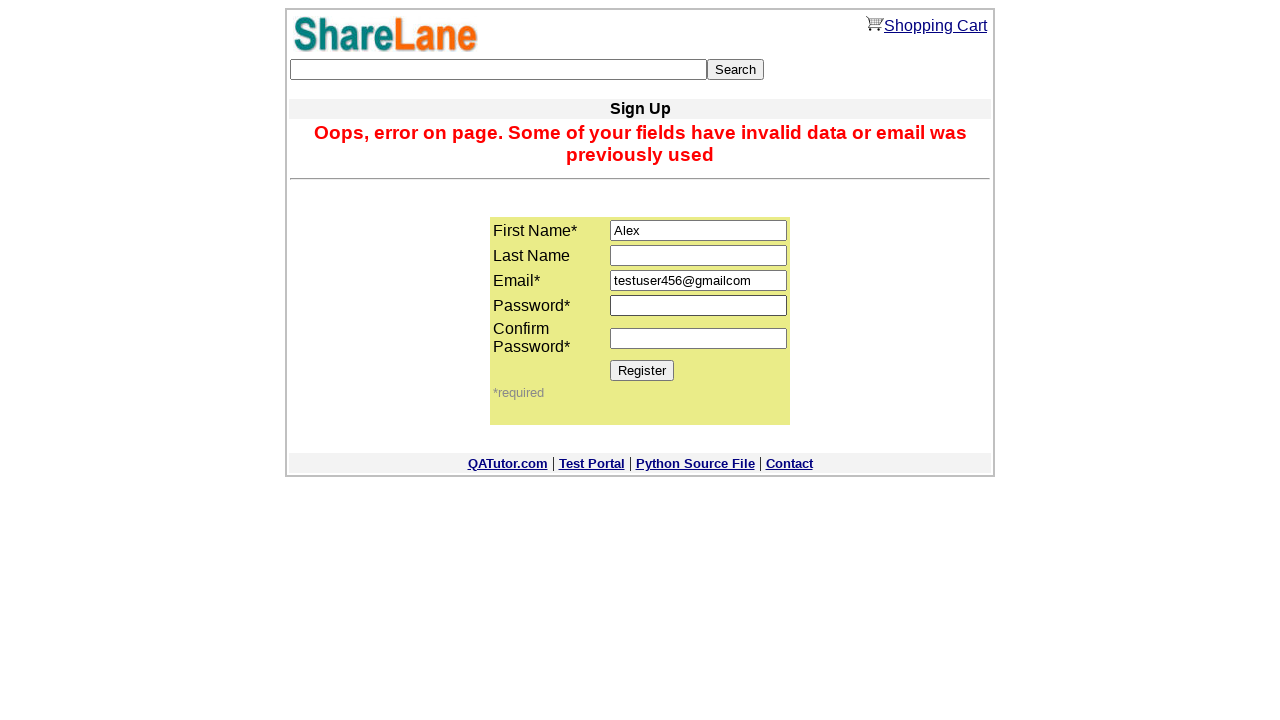

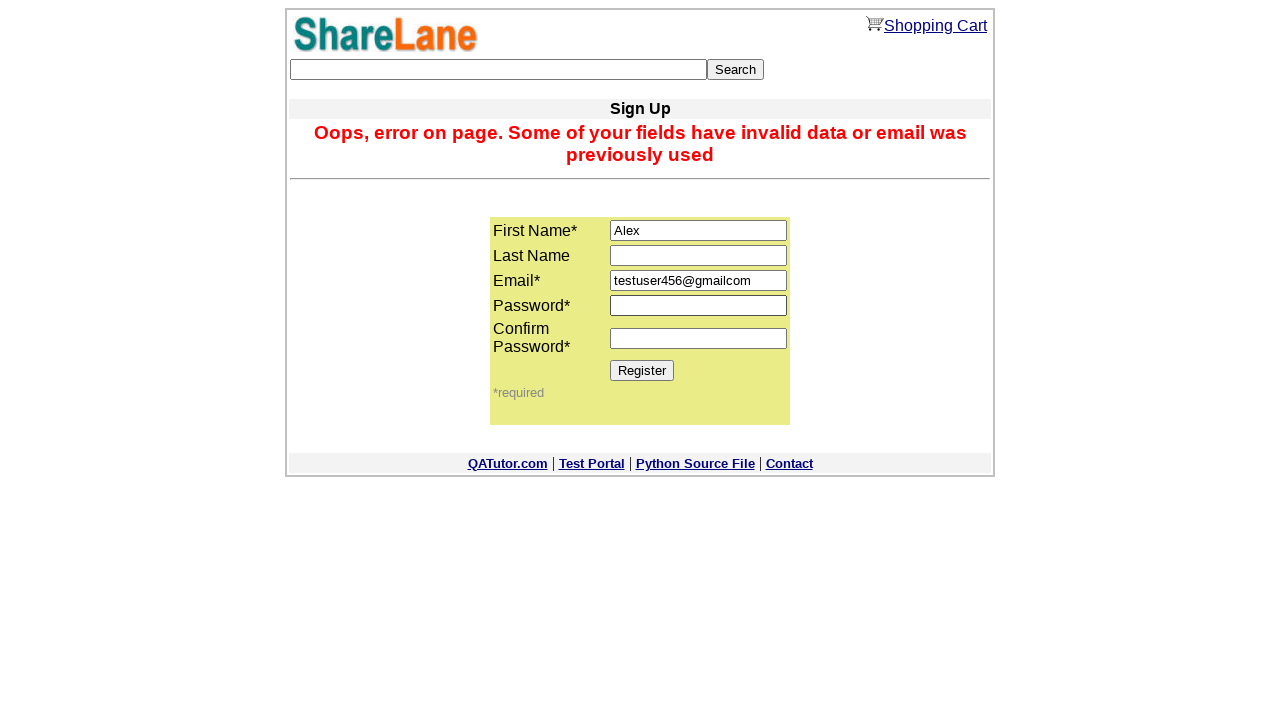